Tests that the shopping cart is empty by clicking on the cart link and verifying the "empty cart" message is displayed.

Starting URL: https://advantageonlineshopping.com

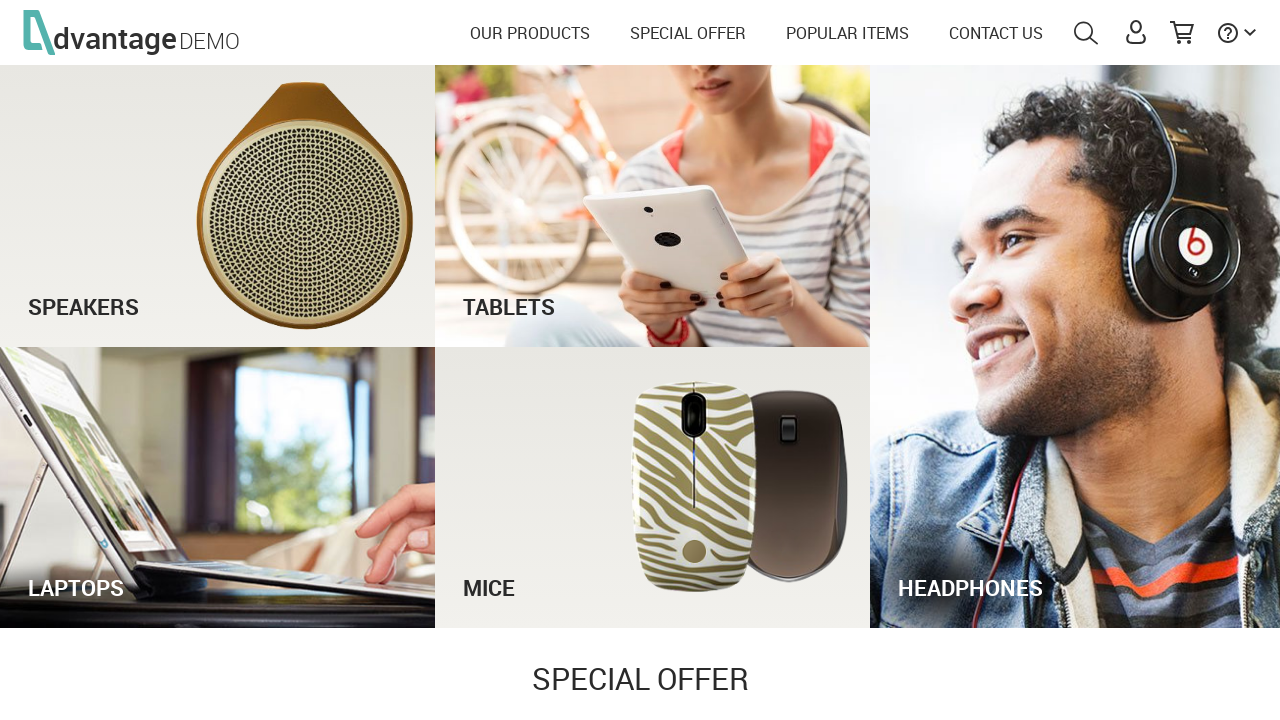

Clicked on shopping cart link at (1182, 34) on a#shoppingCartLink
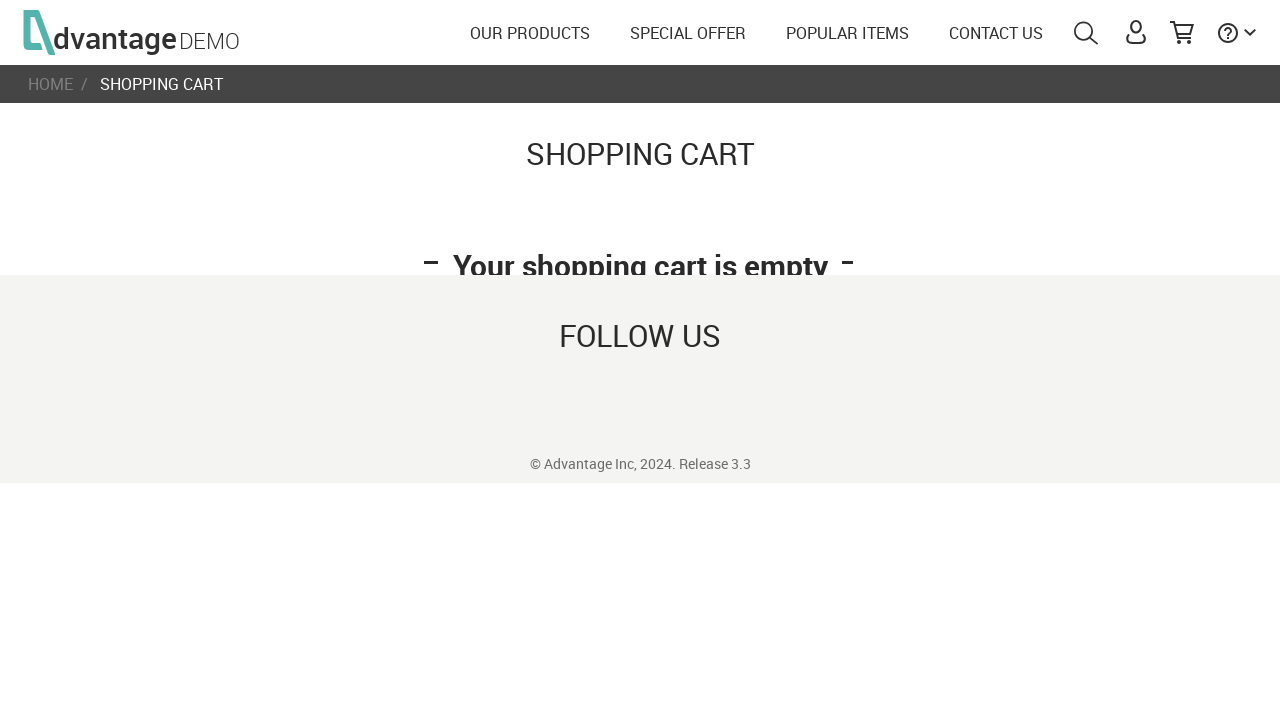

Shopping cart container became visible
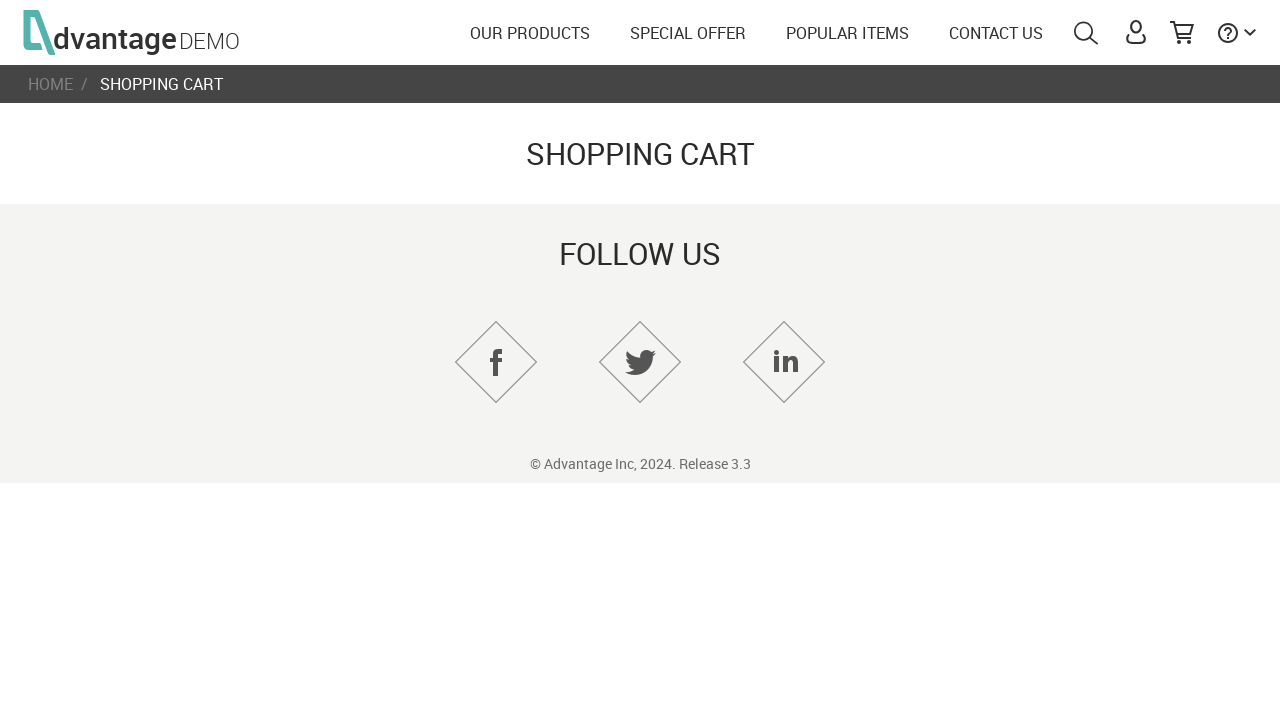

Verified 'empty cart' message is displayed
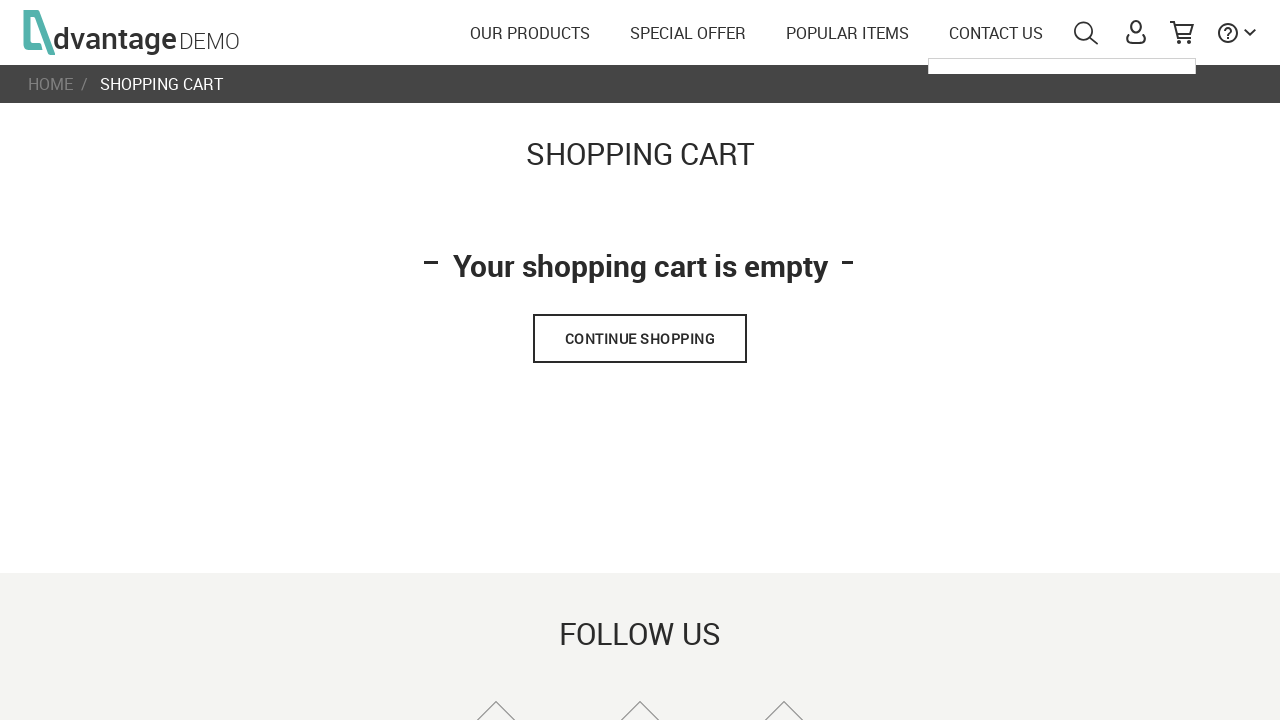

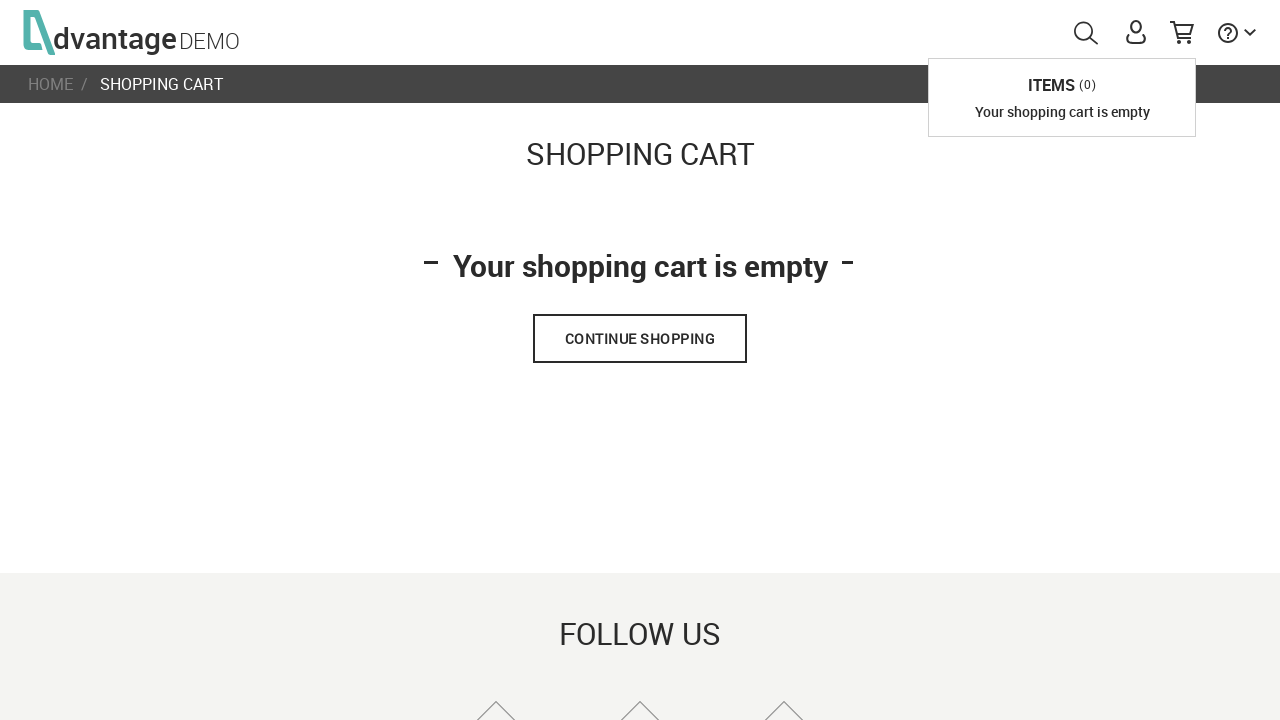